Navigates to a practice form page and verifies that a gender element exists on the page

Starting URL: https://demoqa.com/automation-practice-form

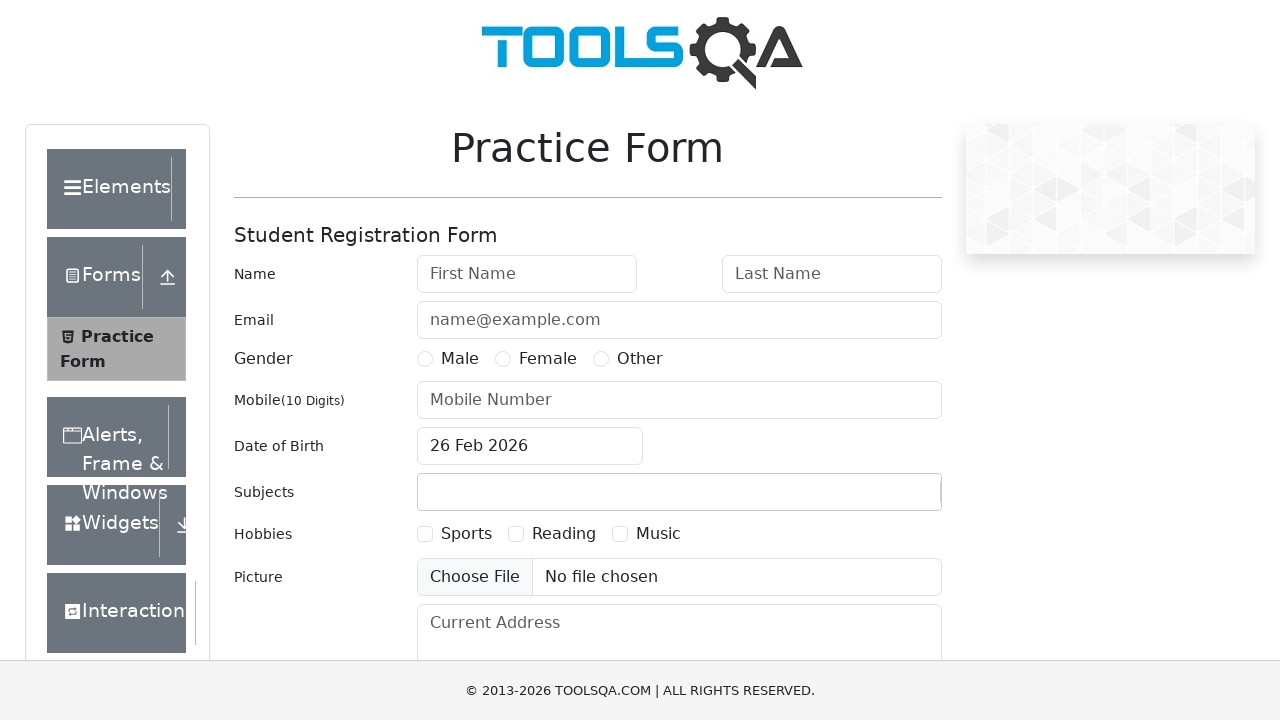

Navigated to automation practice form page
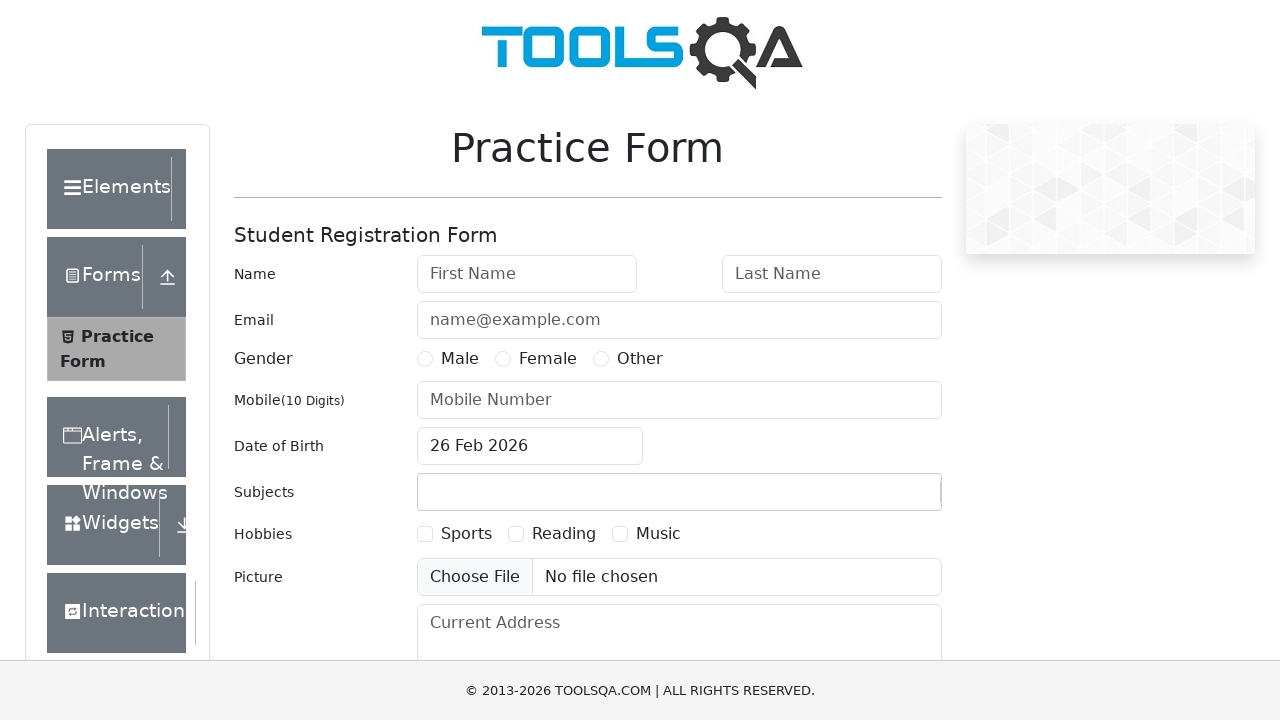

Gender element found on the form
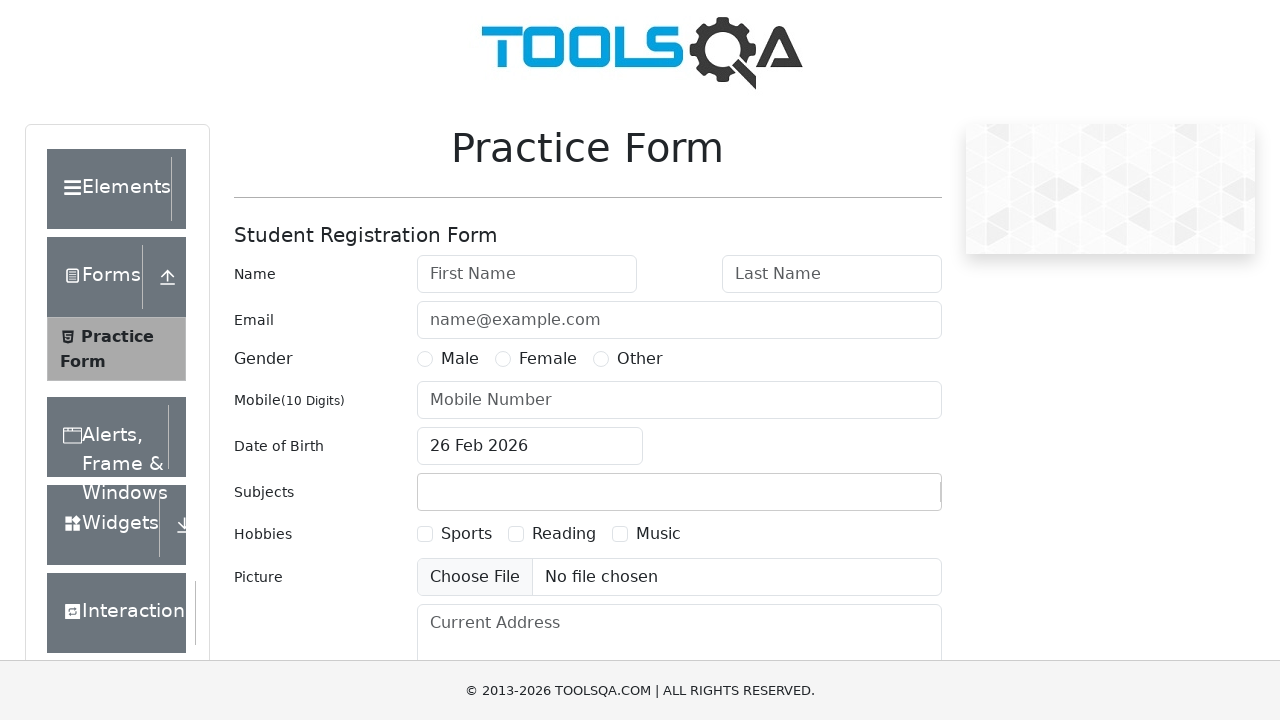

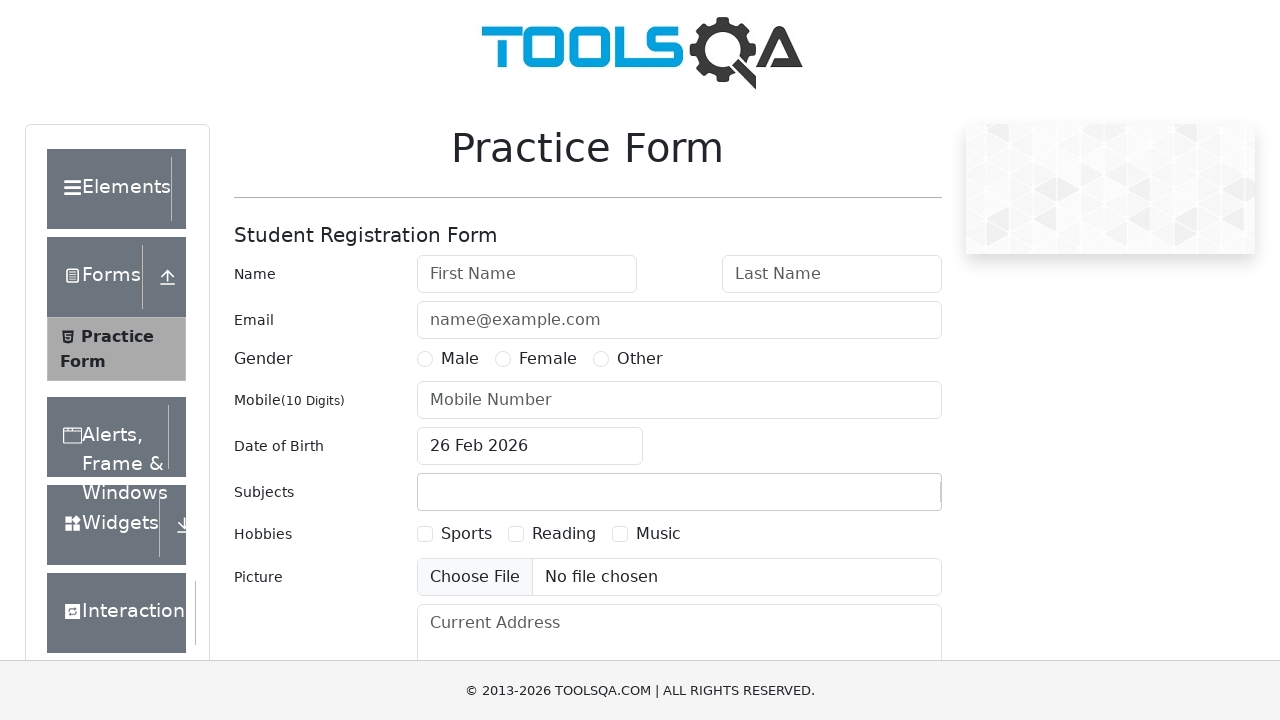